Tests mouse wheel scrolling by scrolling down the page

Starting URL: https://testautomationpractice.blogspot.com/

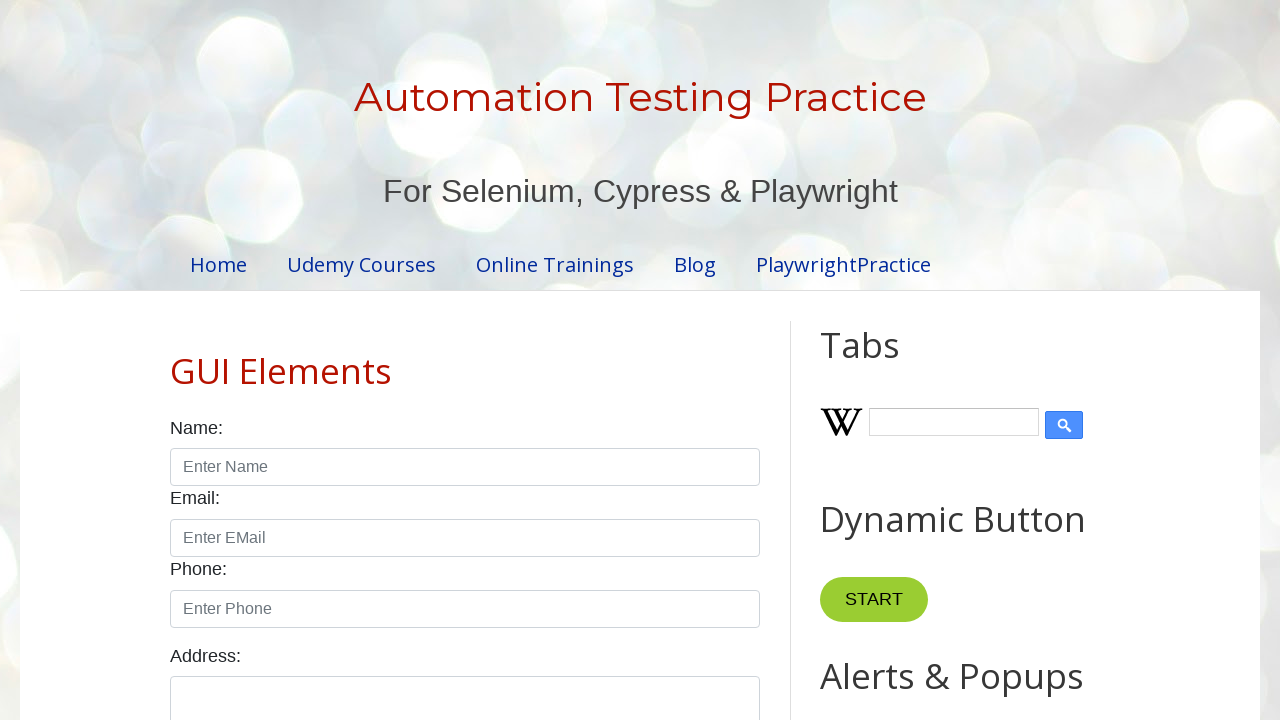

Navigated to test automation practice blog
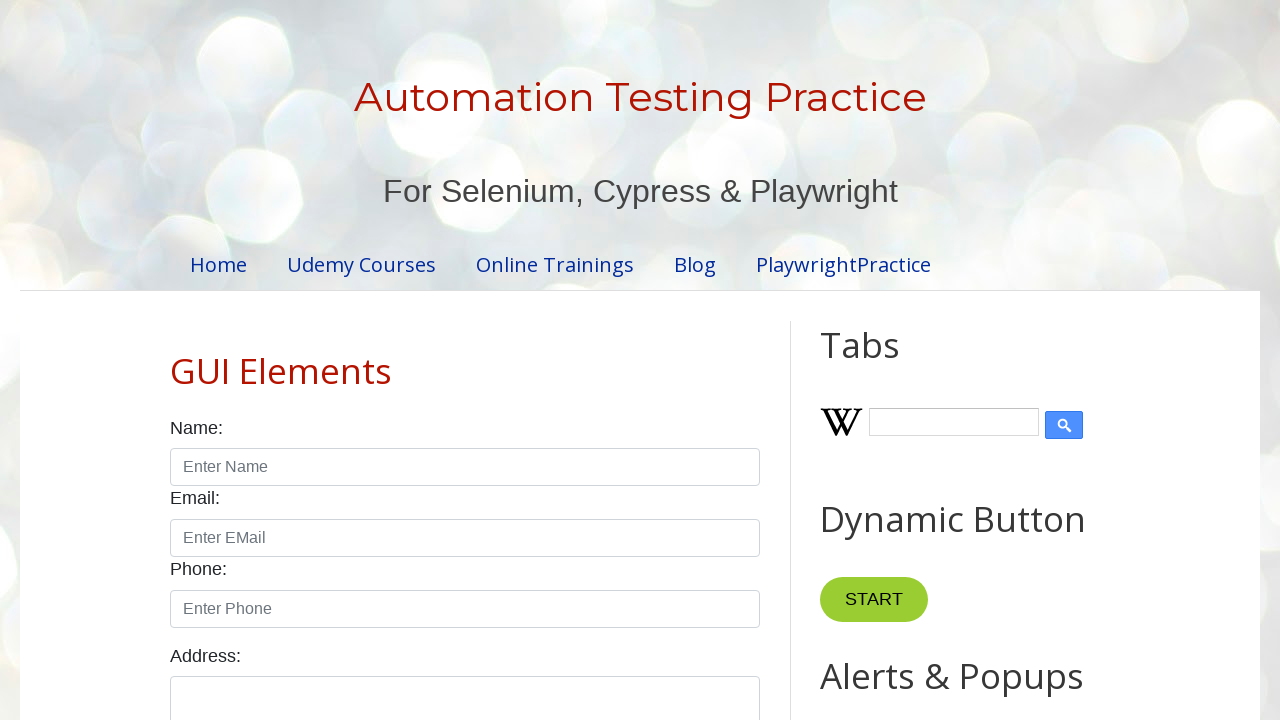

Scrolled down the page using mouse wheel
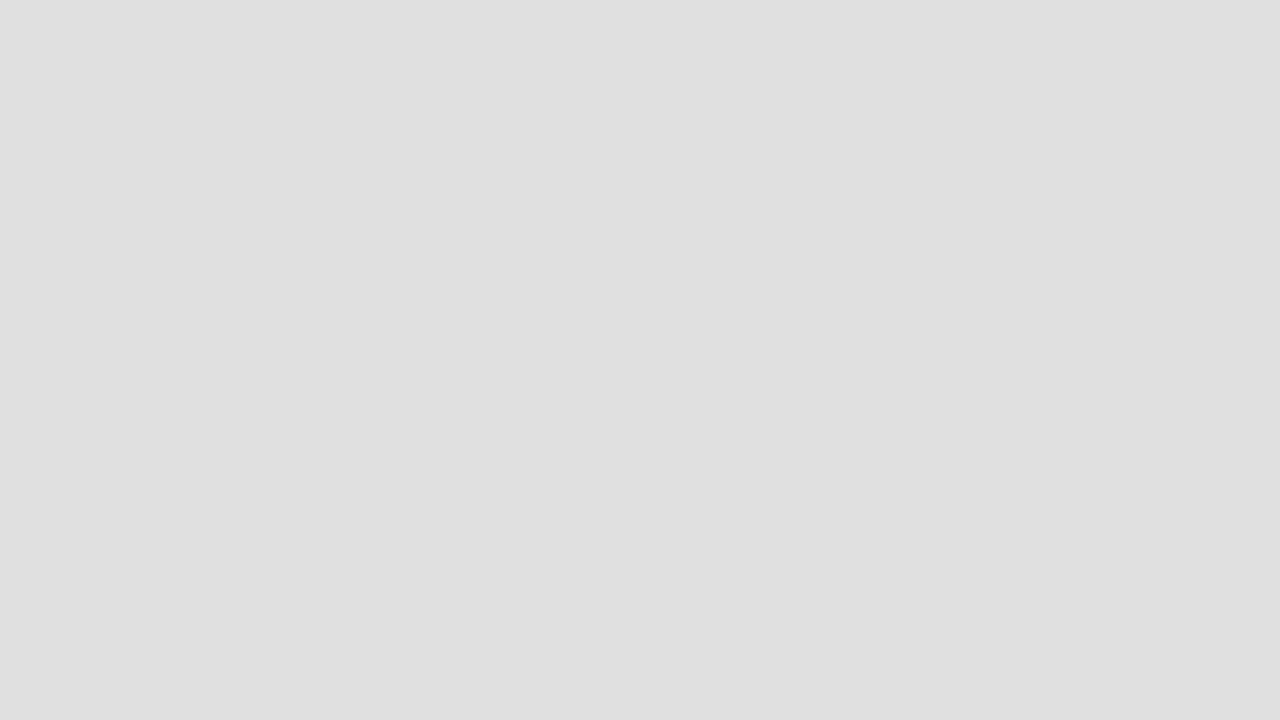

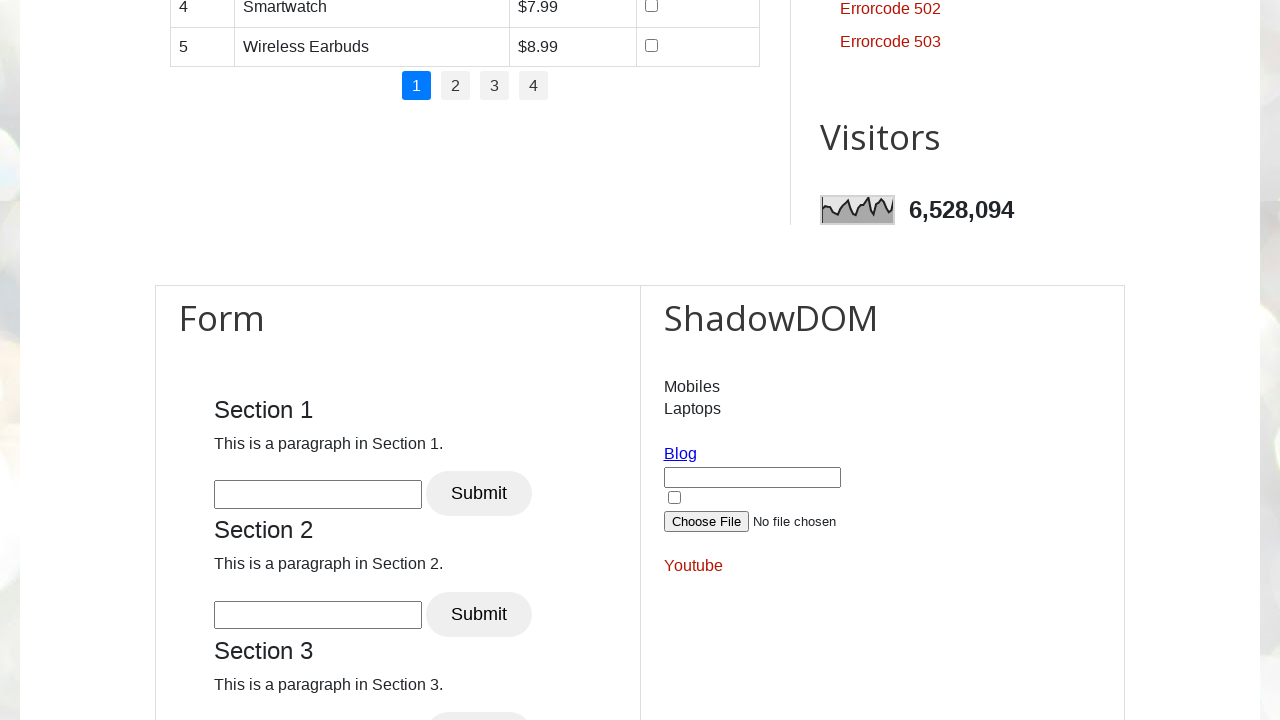